Tests DuckDuckGo search functionality by entering a search query and clicking the submit button

Starting URL: https://duckduckgo.com/

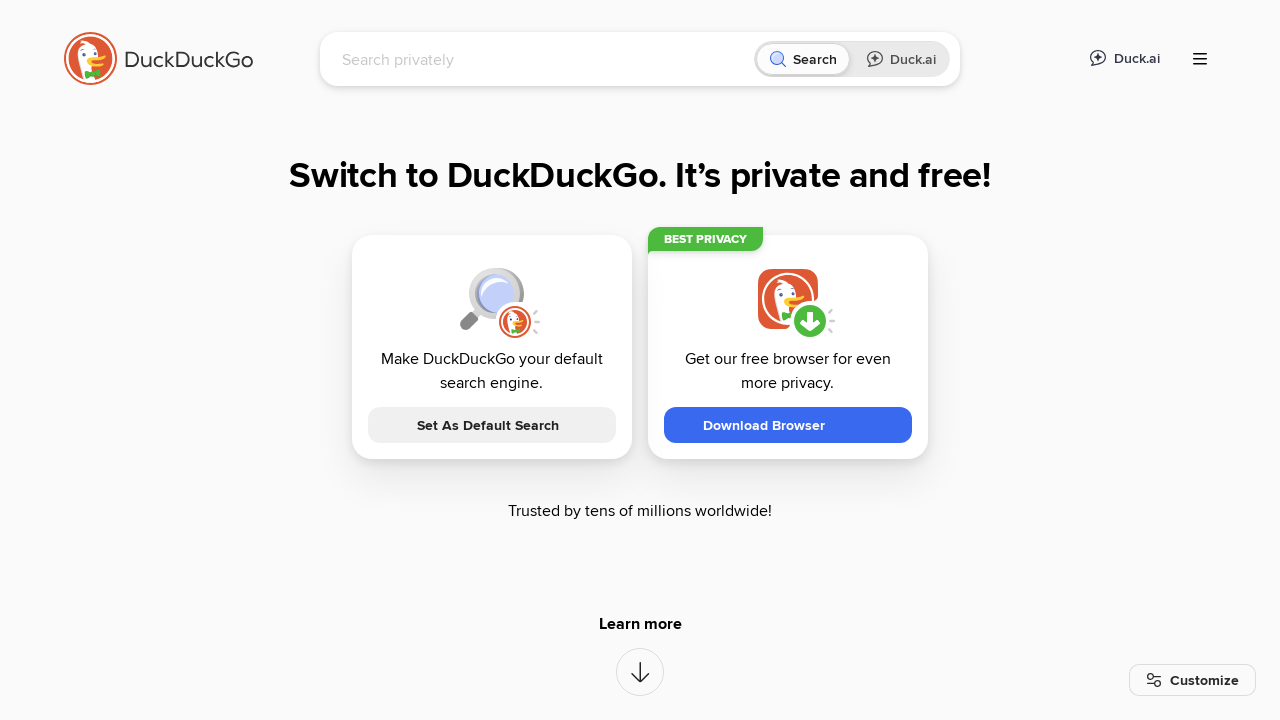

Filled search box with 'Playwright automation testing' on #searchbox_input
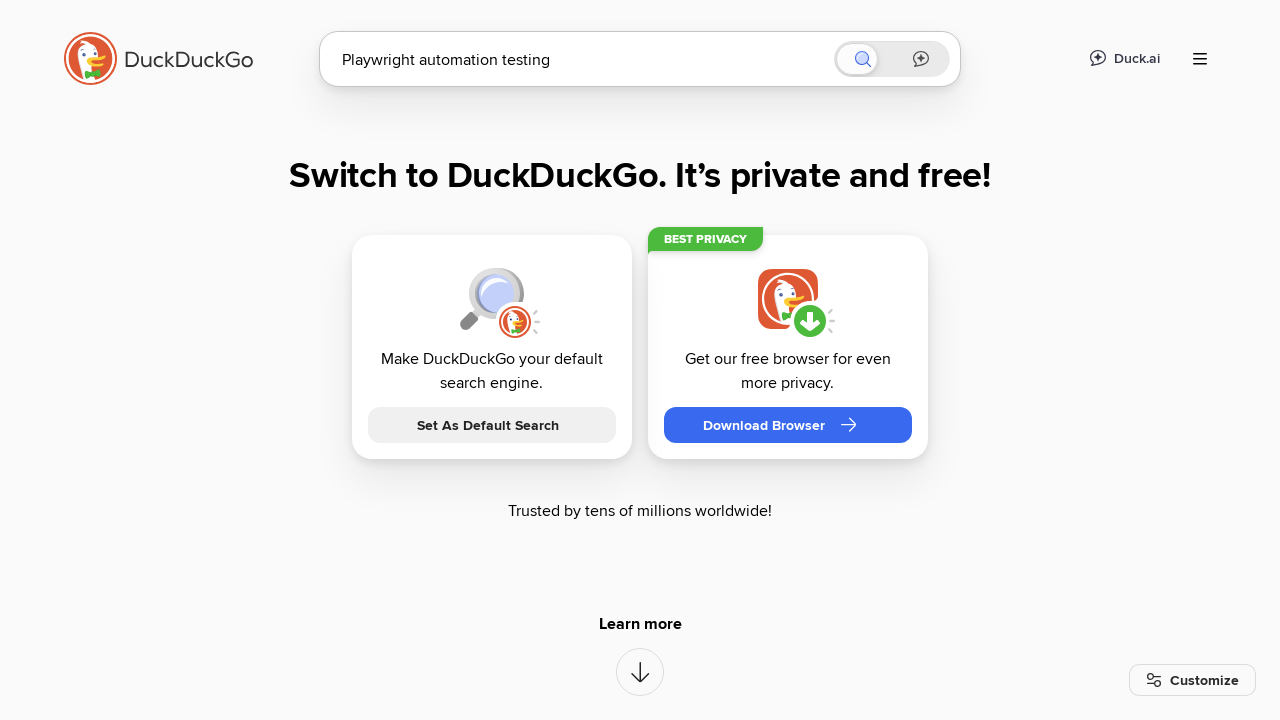

Clicked search submit button at (904, 378) on xpath=//*[@id='searchbox_homepage']//*[@type='submit']
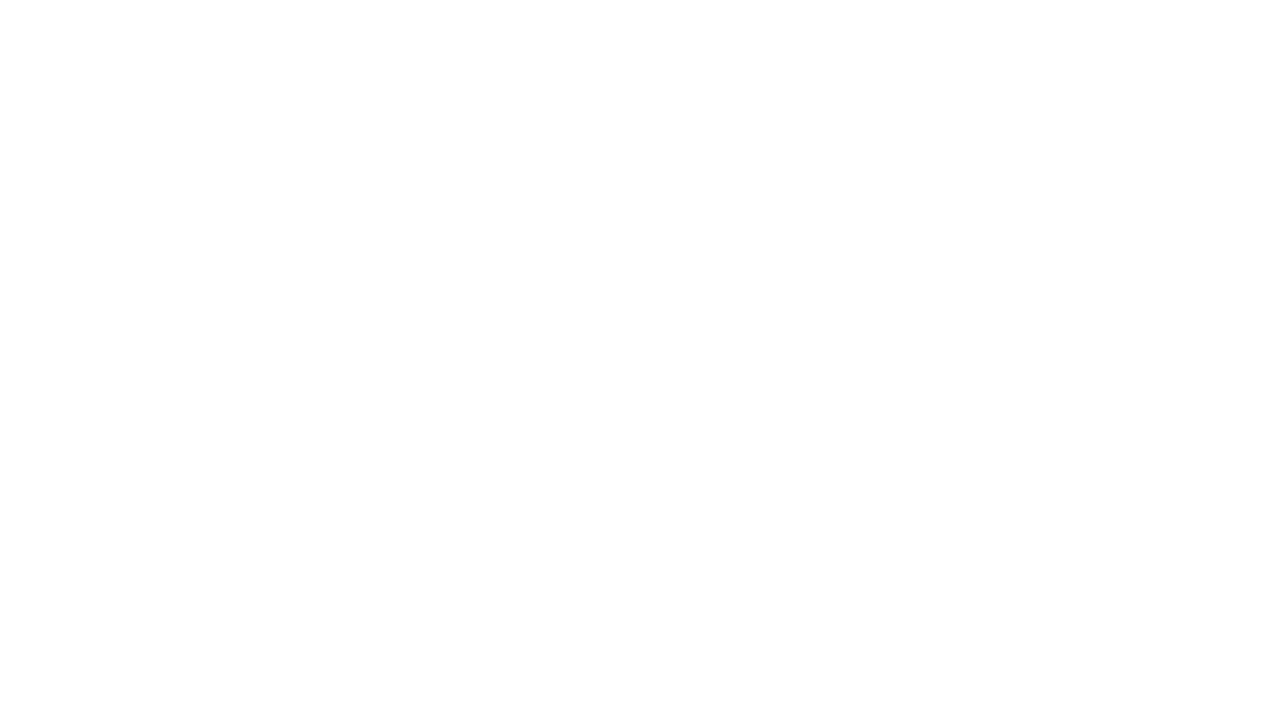

Search results loaded successfully
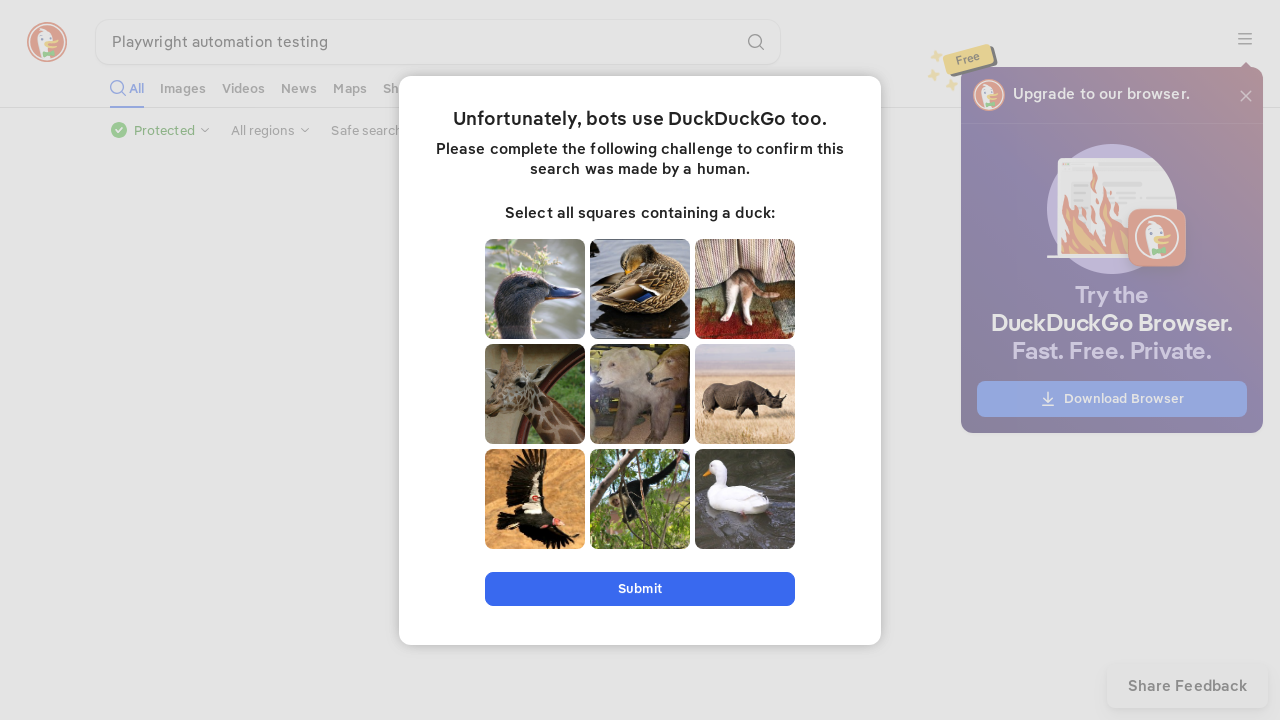

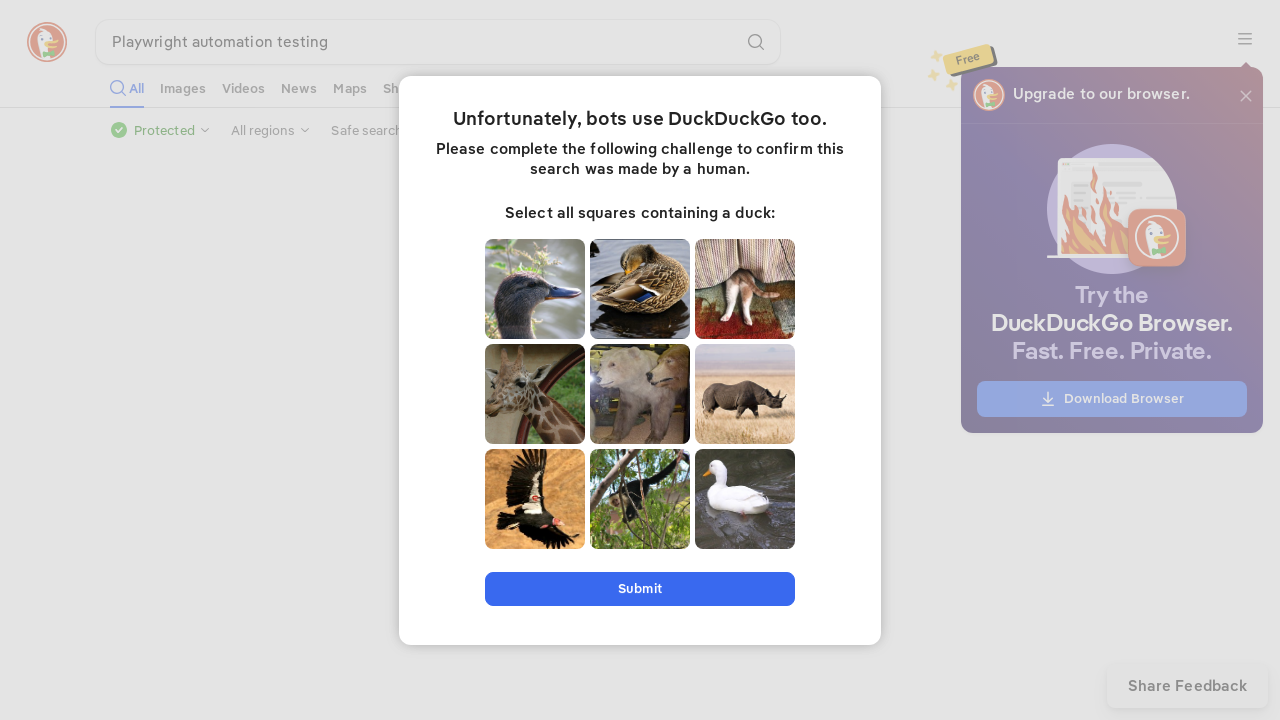